Tests jQuery UI select menu functionality by opening a dropdown menu and selecting the "Fast" option from the available choices

Starting URL: http://jqueryui.com/resources/demos/selectmenu/default.html

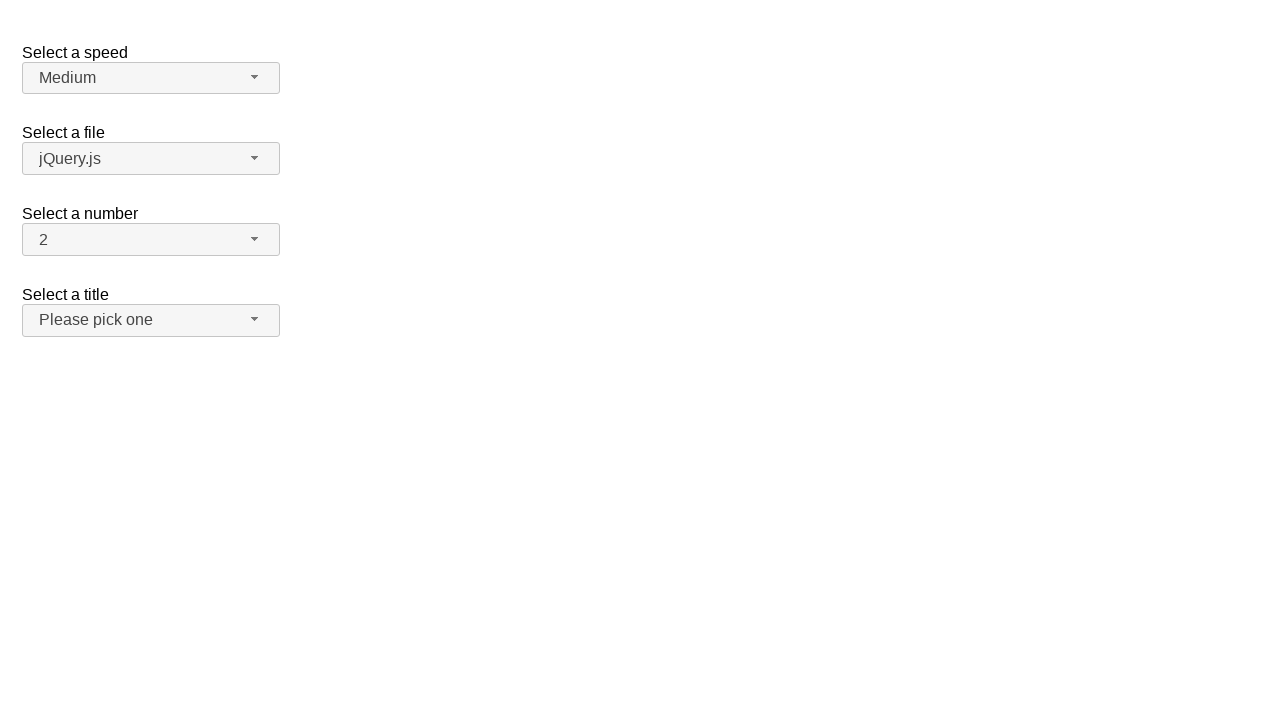

Clicked speed dropdown button to open menu at (255, 77) on xpath=//*[@id='speed-button']/span
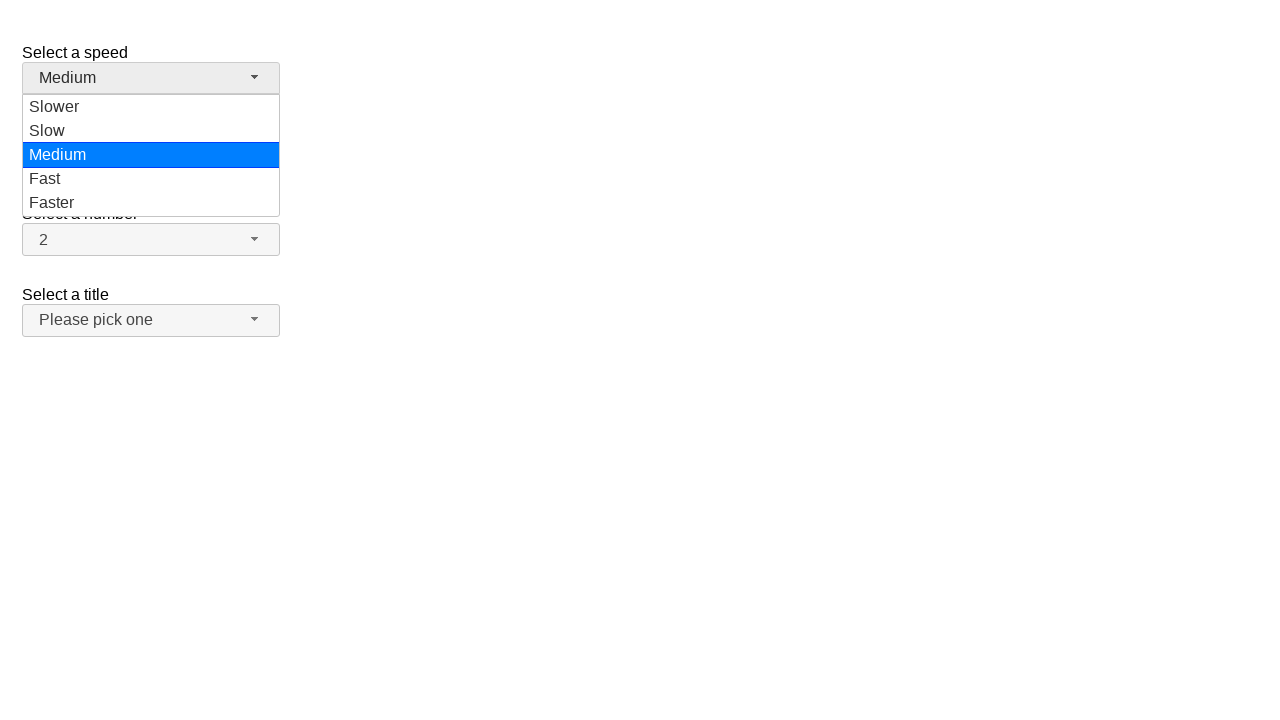

Speed dropdown menu became visible
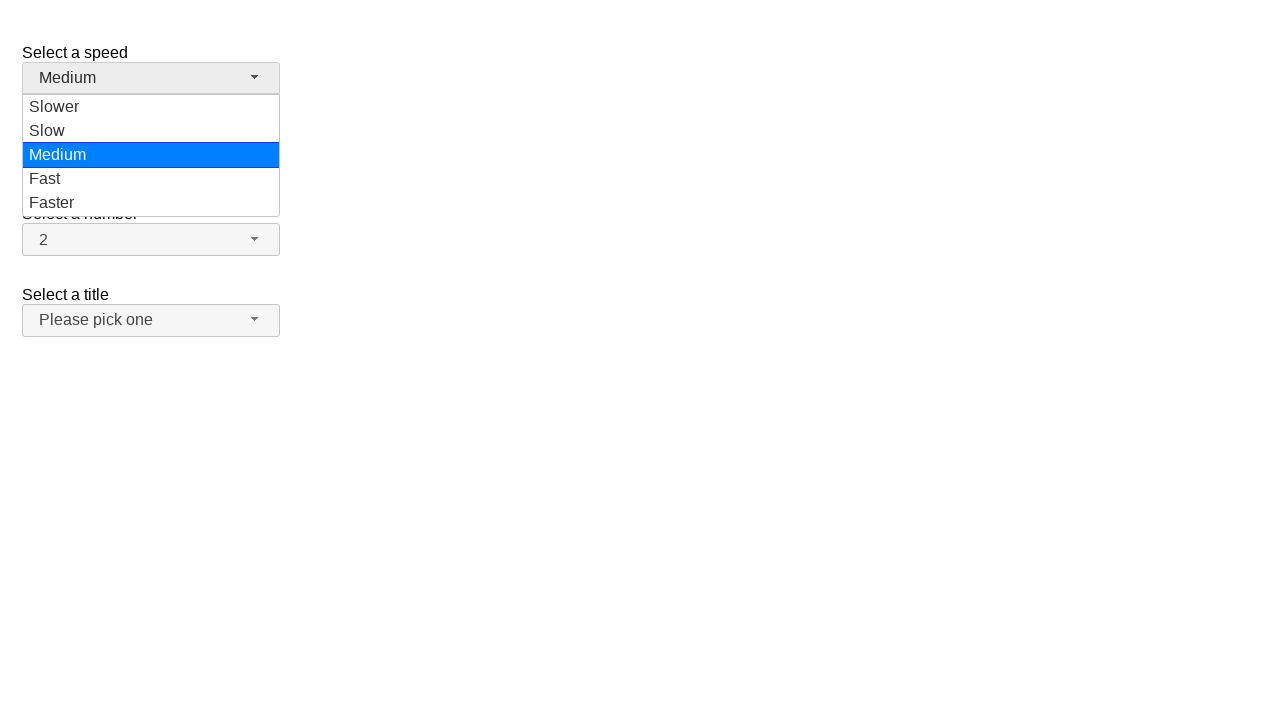

Selected 'Fast' option from dropdown menu at (151, 179) on xpath=//*[@id='speed-menu']/li/div >> nth=3
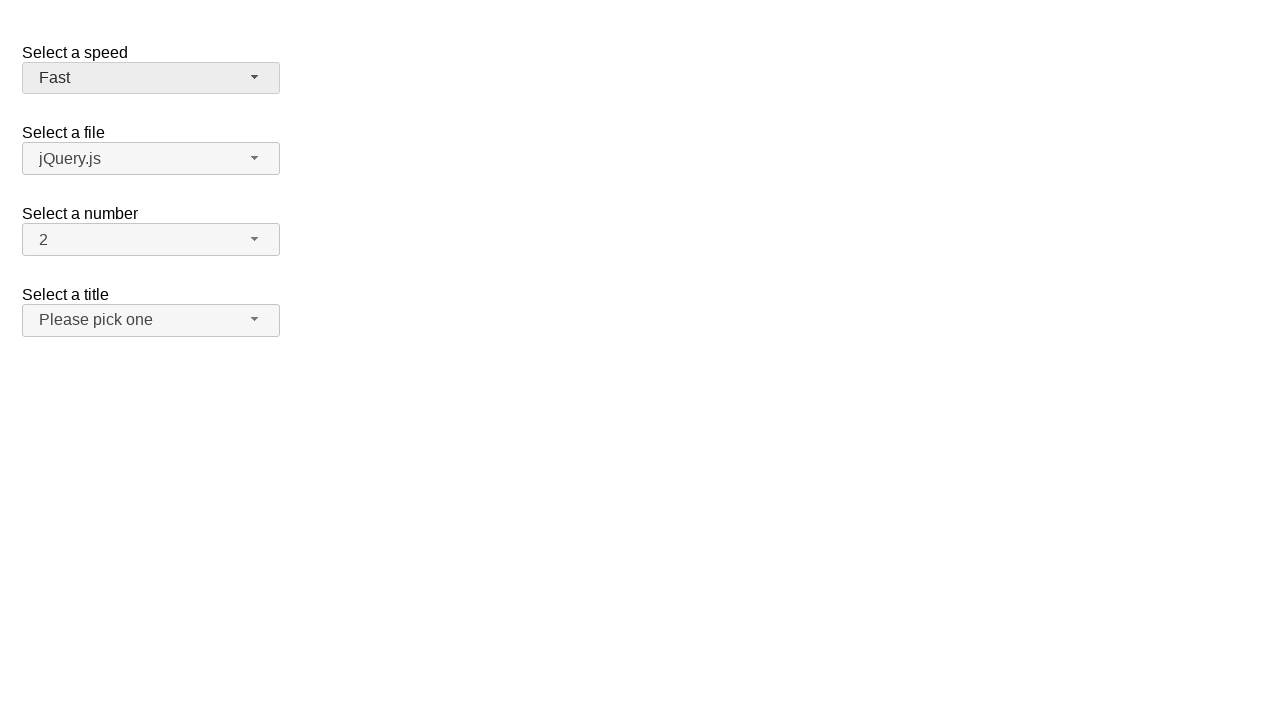

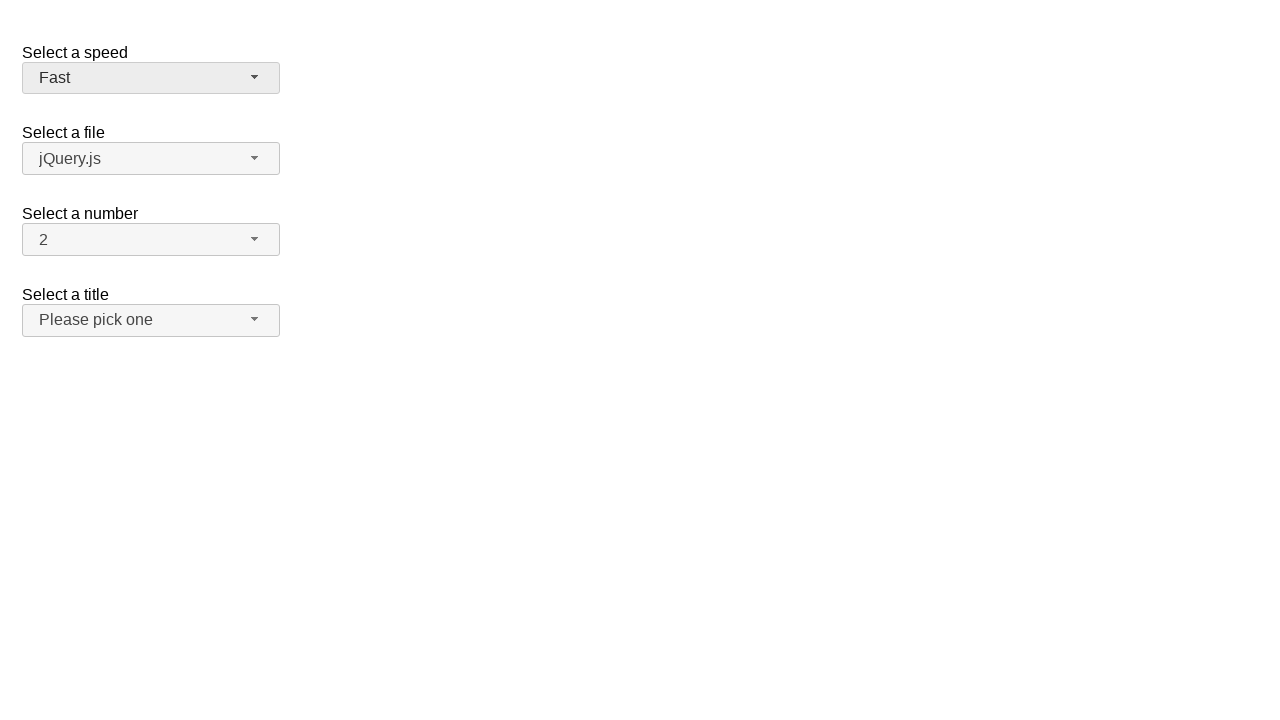